Tests drag and drop functionality by dragging element B to element A's position

Starting URL: http://the-internet.herokuapp.com/drag_and_drop

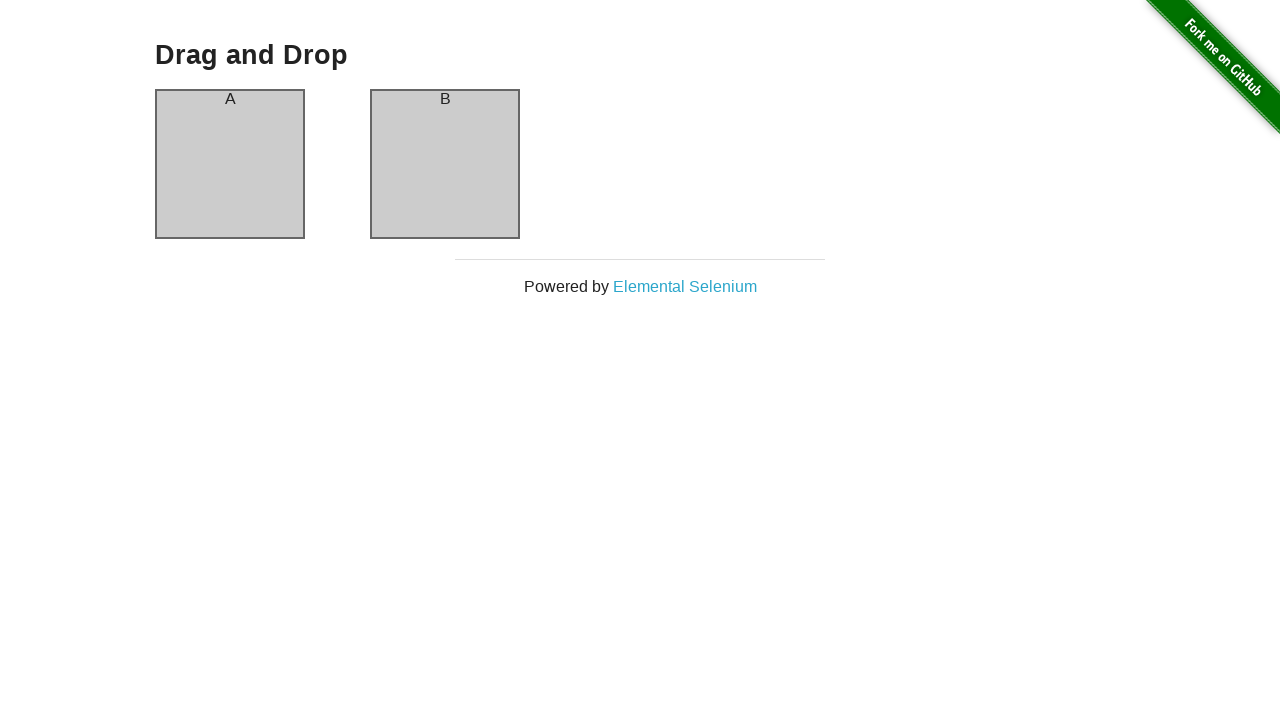

Located element B (source element for drag operation)
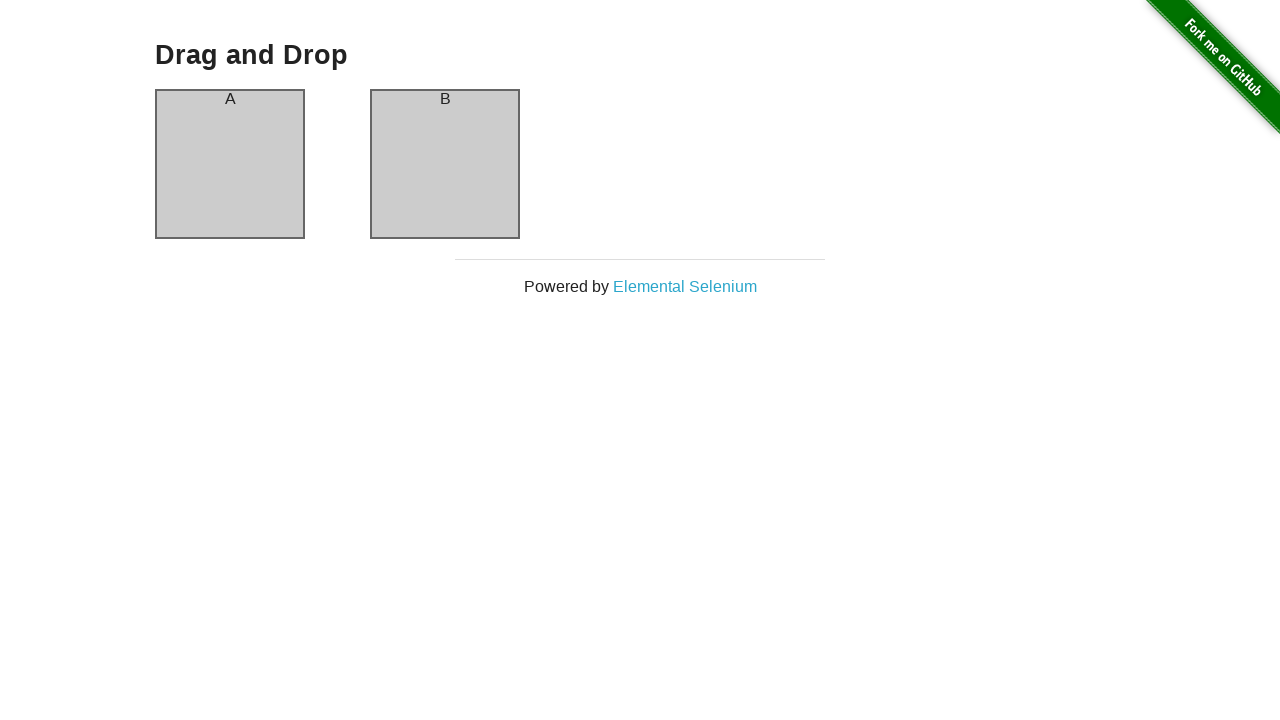

Located element A (target position for drag operation)
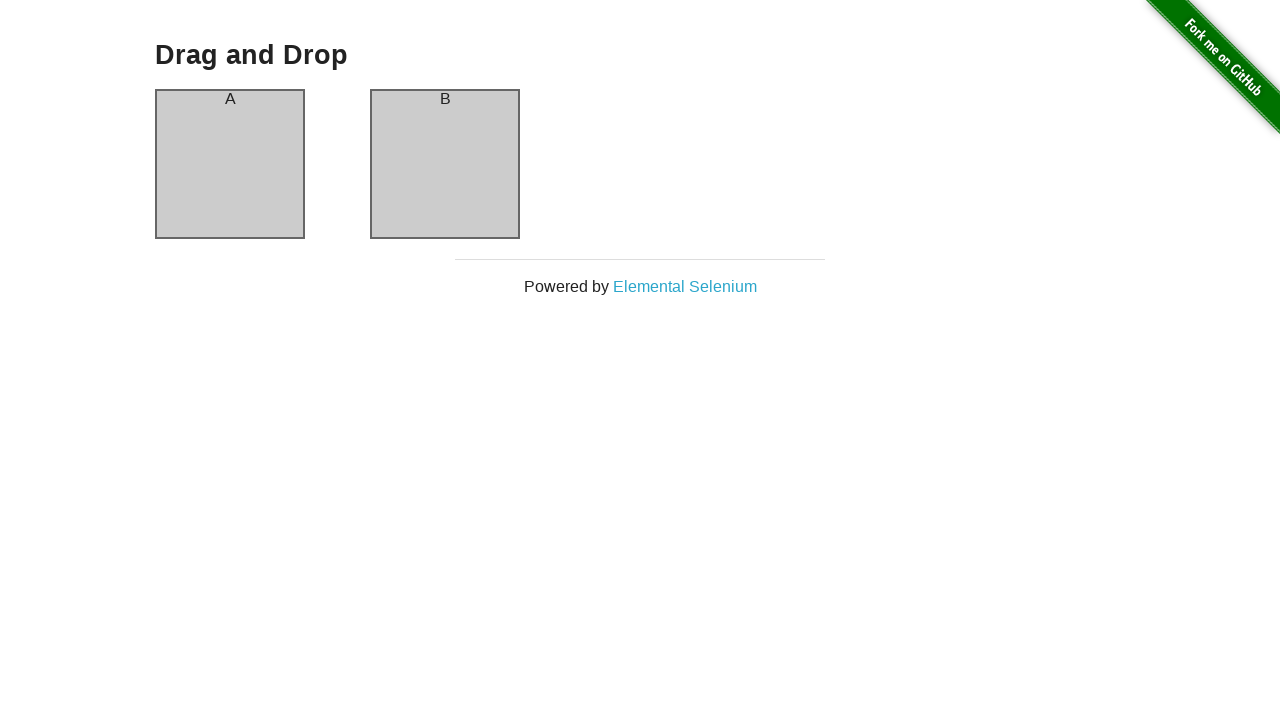

Dragged element B to element A's position at (230, 164)
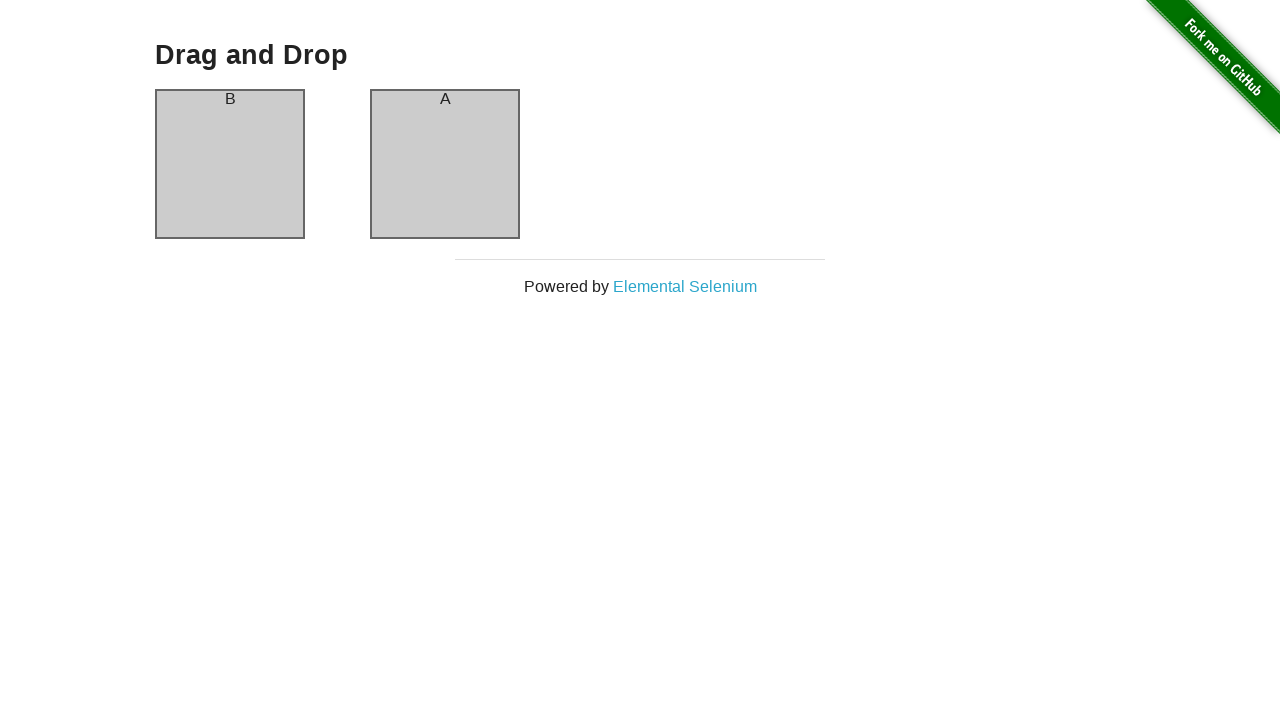

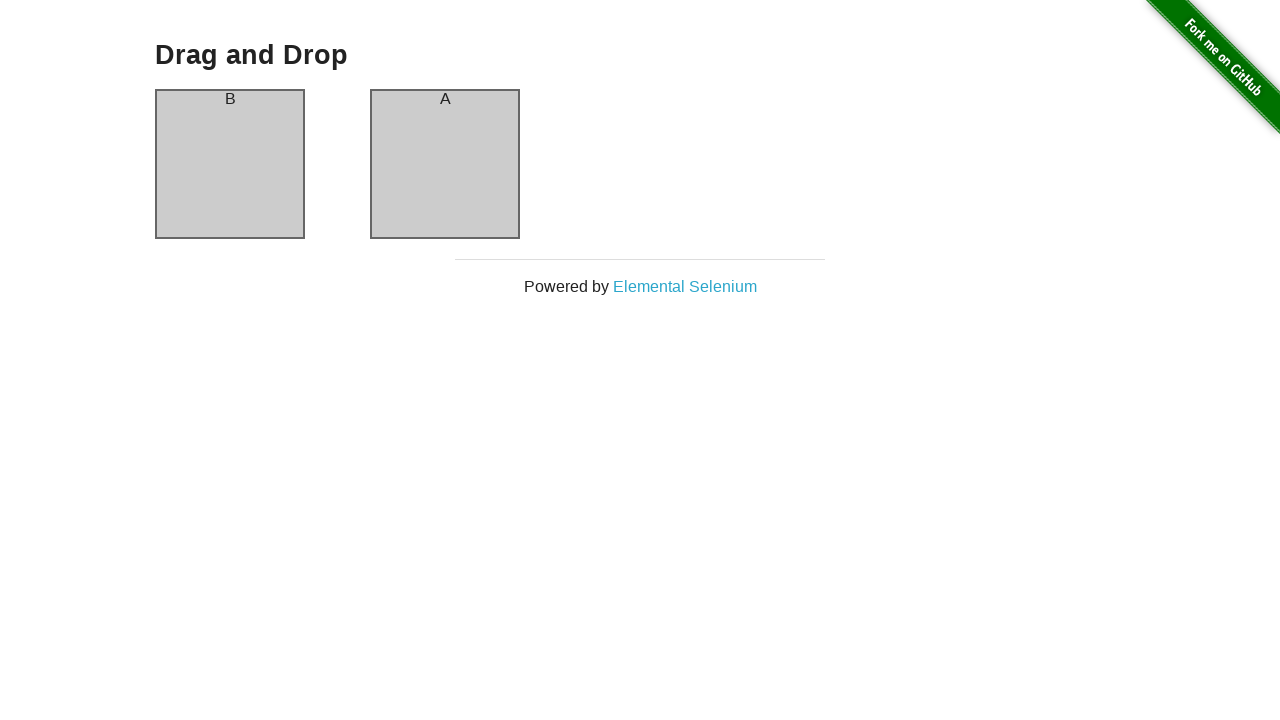